Navigates to the Time and Date world clock page and verifies that the world clock table is present and contains data rows.

Starting URL: https://www.timeanddate.com/worldclock/

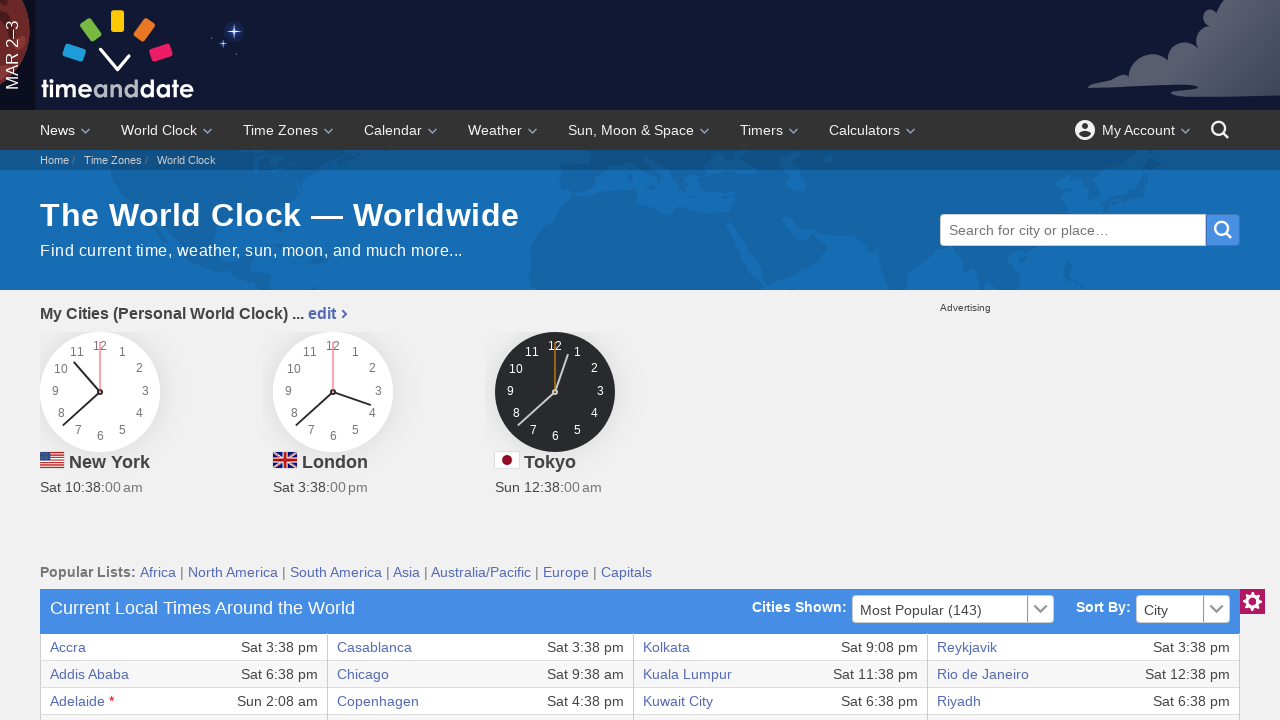

World clock table loaded - table body rows are present
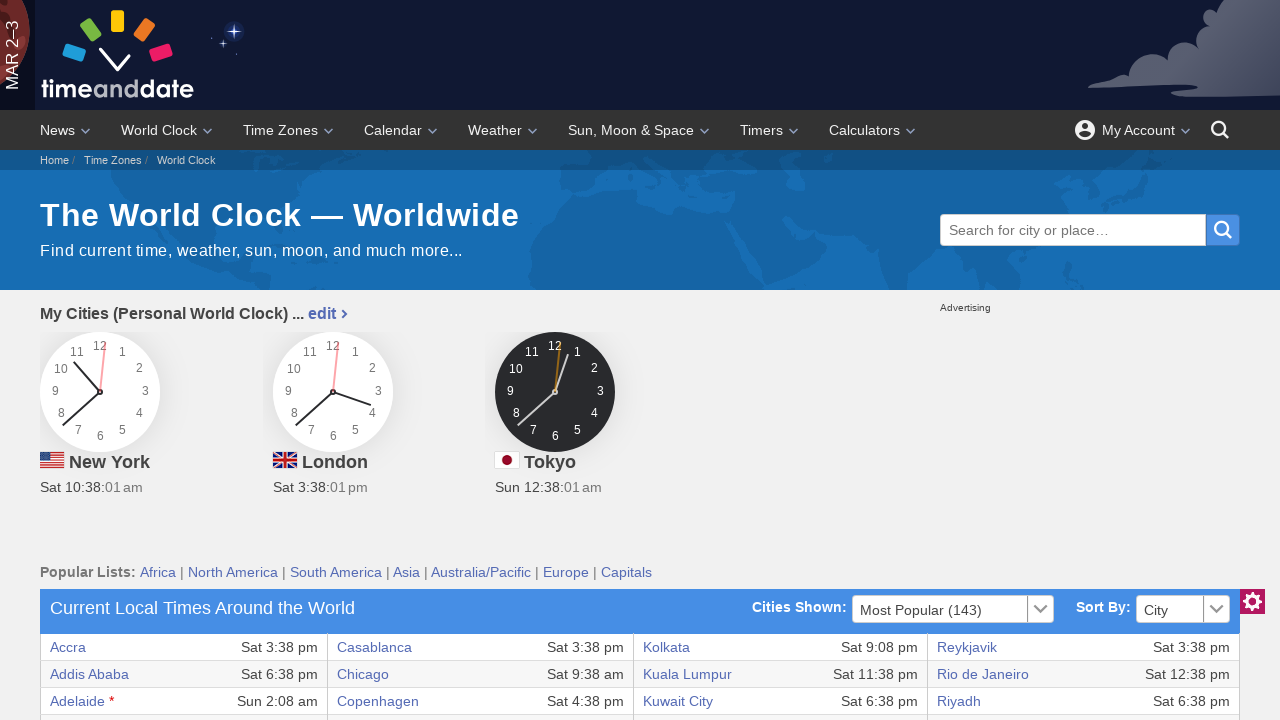

First row of world clock table verified - contains data
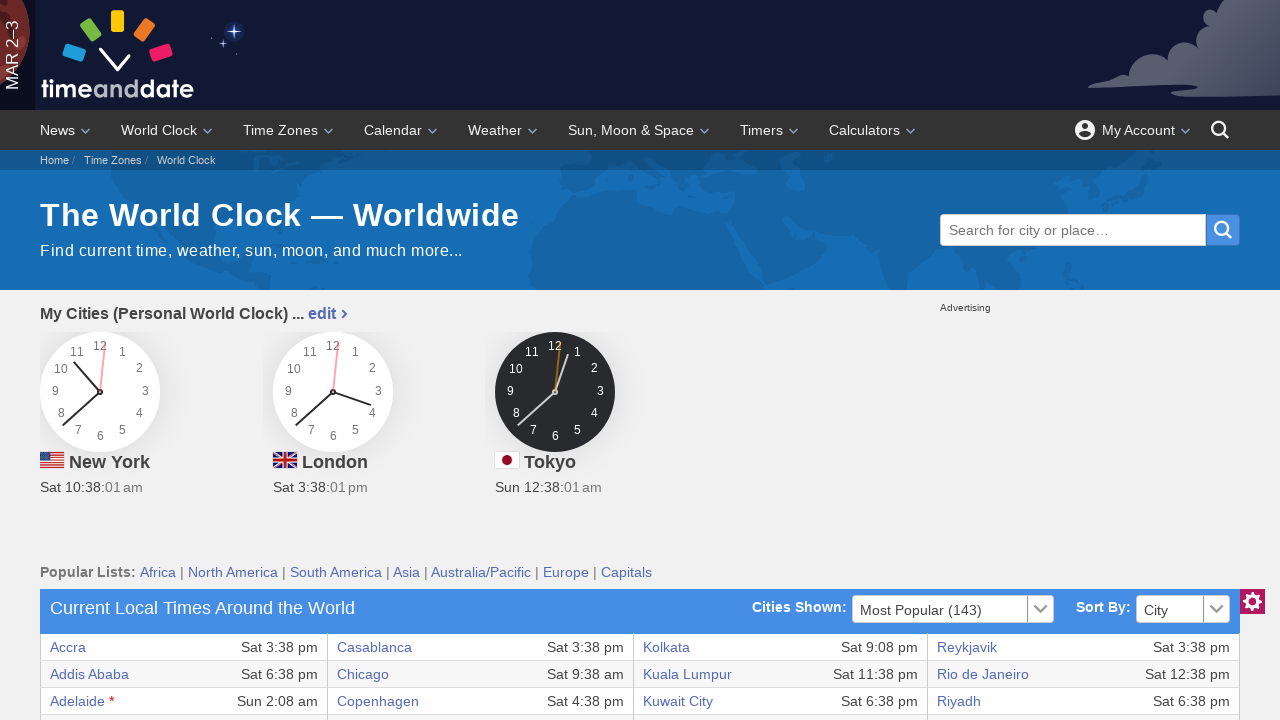

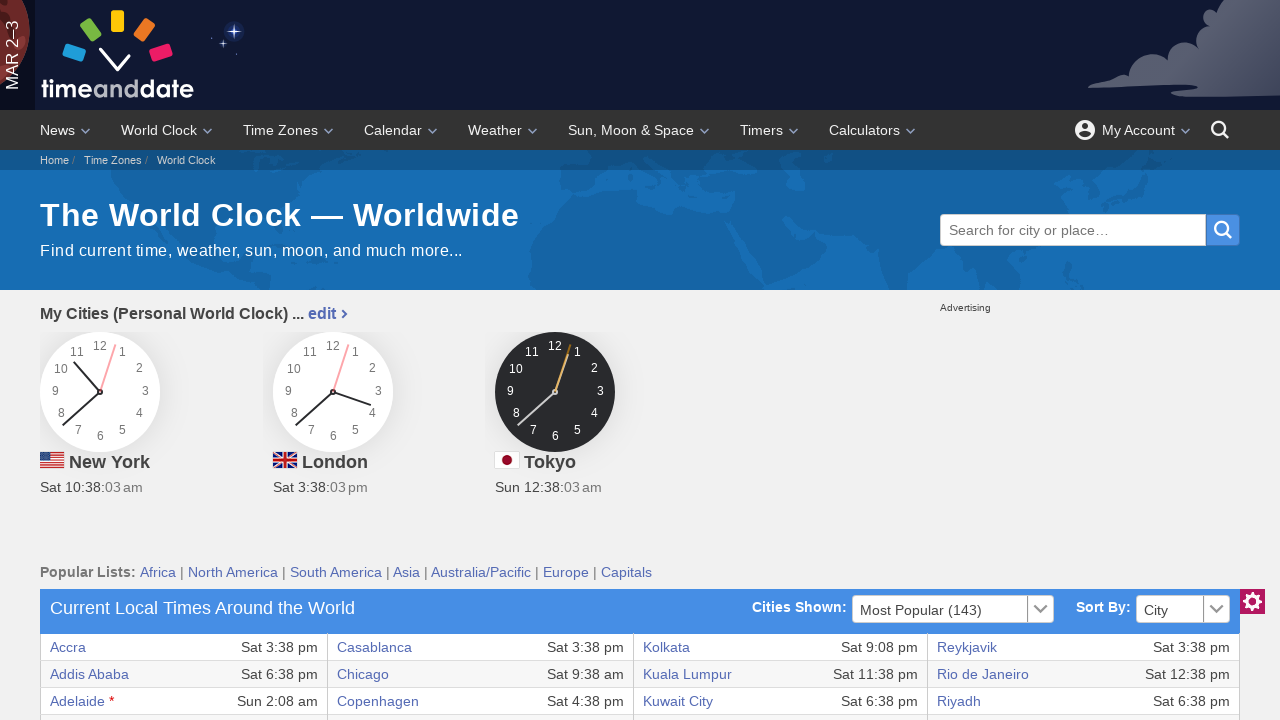